Tests adding todo items to a todo list by filling the input field and pressing Enter, then verifying the items appear in the list.

Starting URL: https://demo.playwright.dev/todomvc

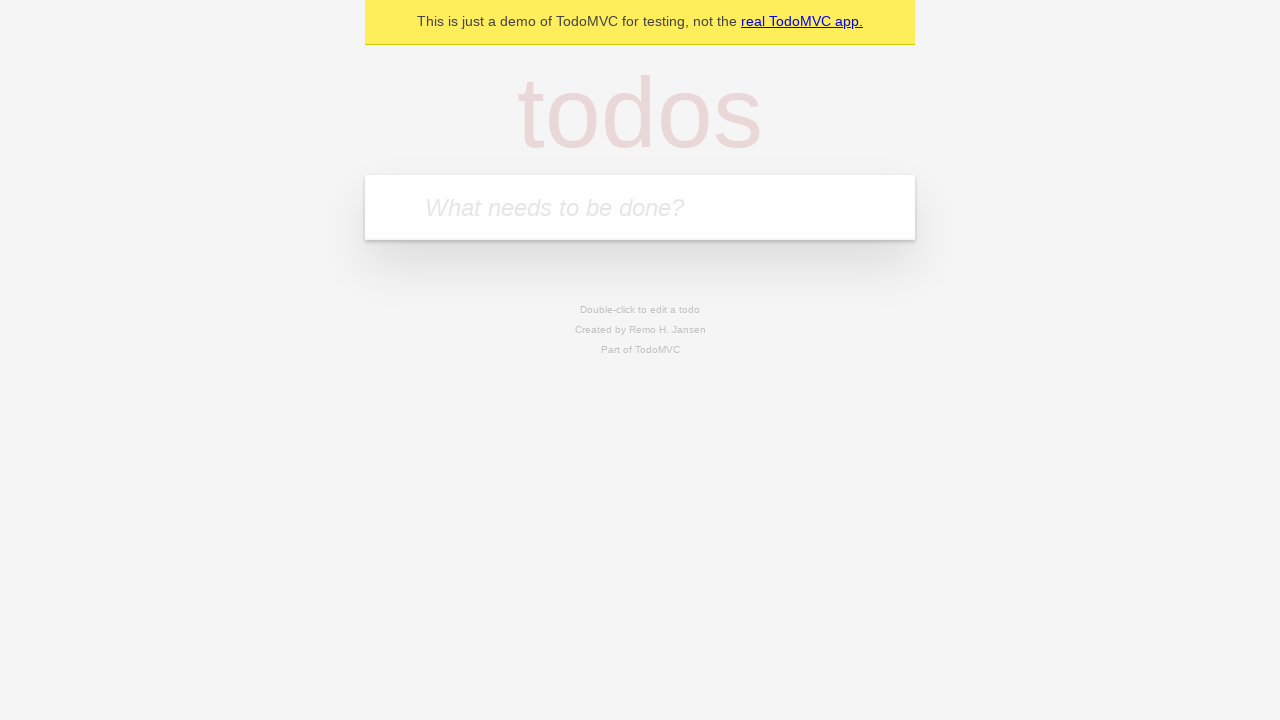

Filled todo input with 'buy some cheese' on internal:attr=[placeholder="What needs to be done?"i]
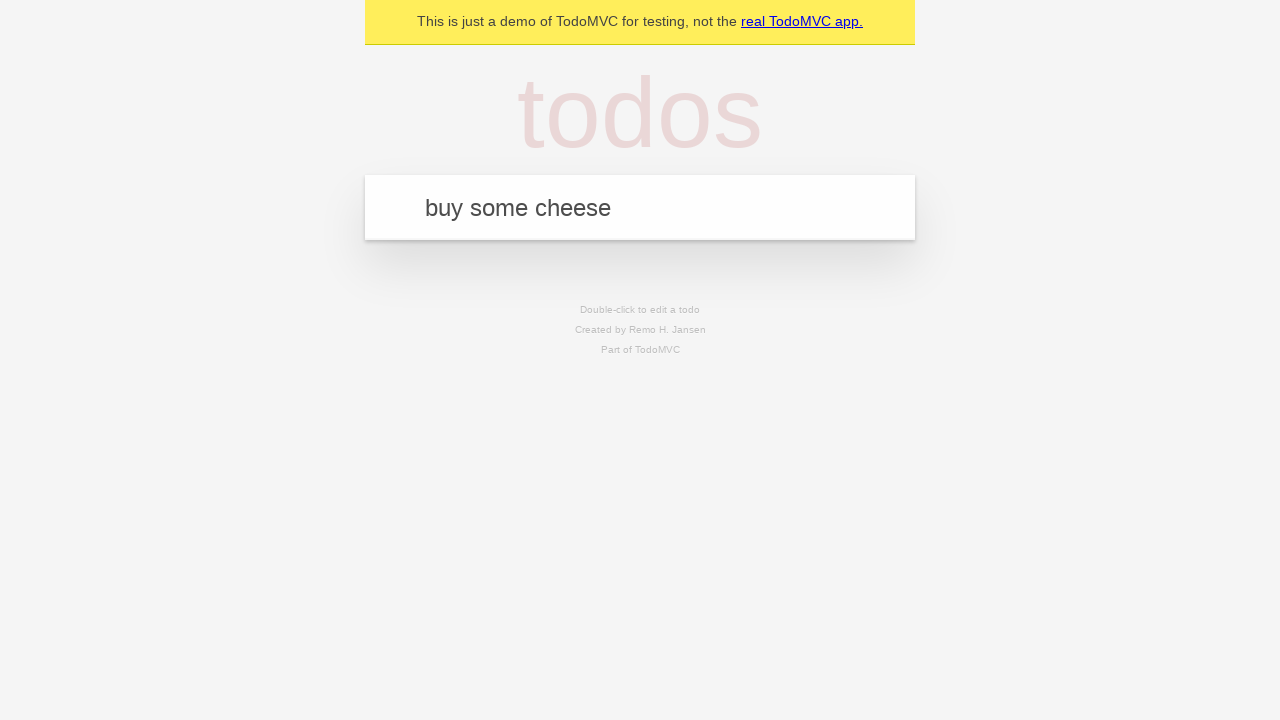

Pressed Enter to create first todo item on internal:attr=[placeholder="What needs to be done?"i]
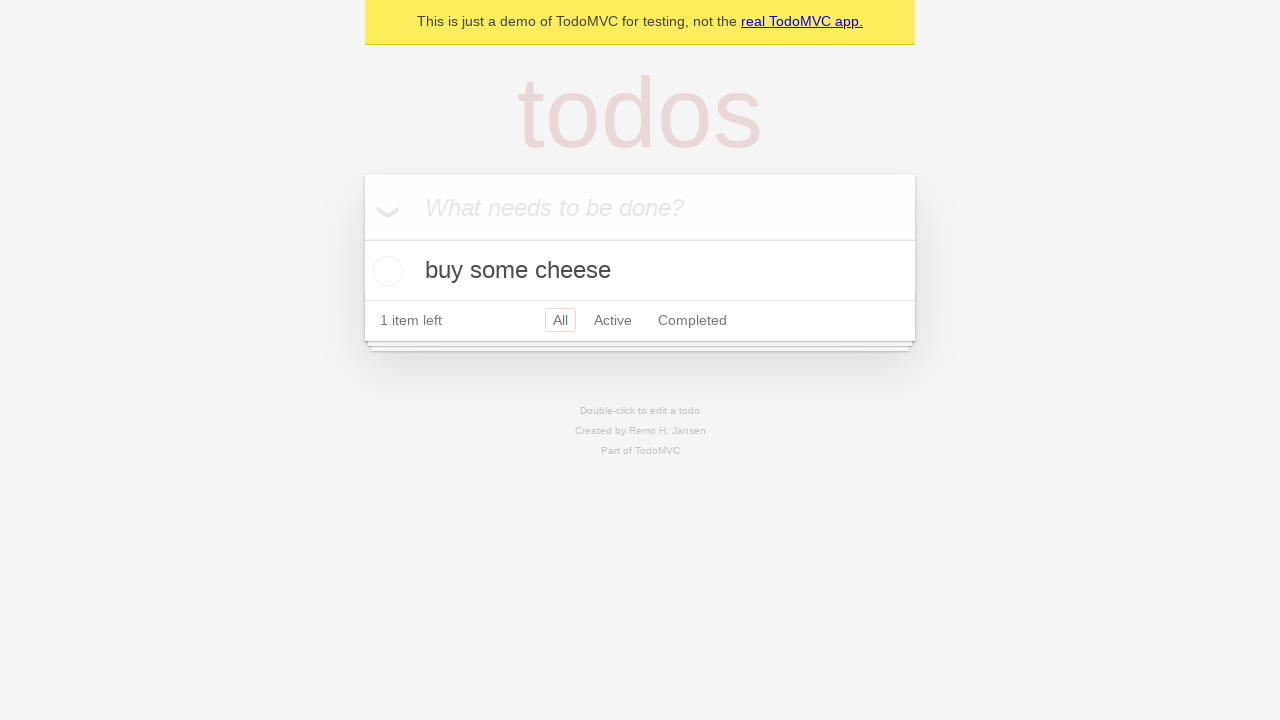

First todo item appeared in the list
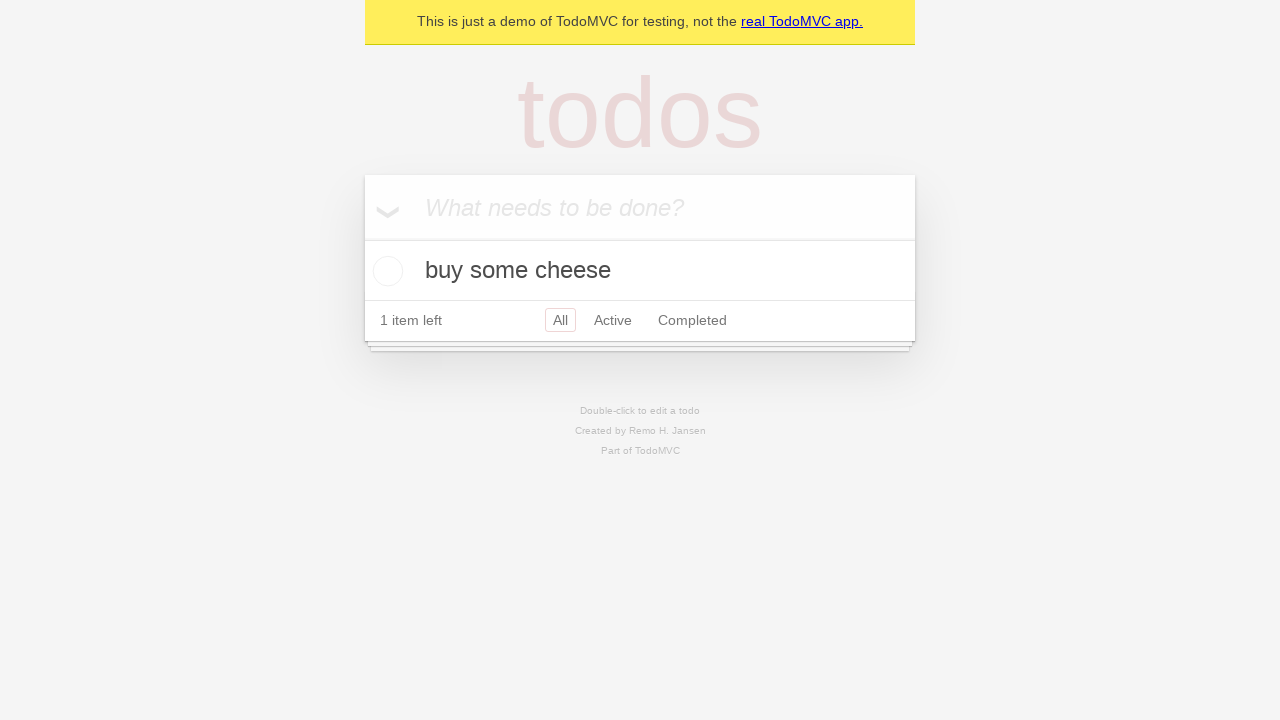

Filled todo input with 'feed the cat' on internal:attr=[placeholder="What needs to be done?"i]
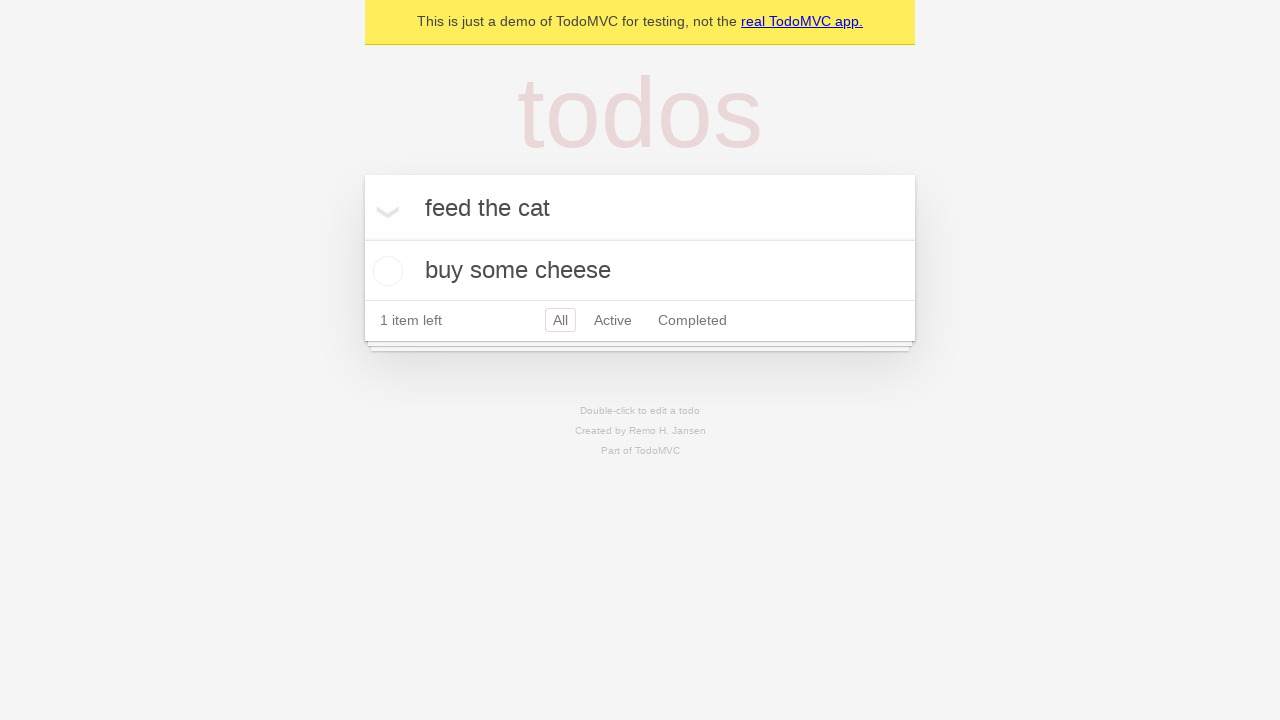

Pressed Enter to create second todo item on internal:attr=[placeholder="What needs to be done?"i]
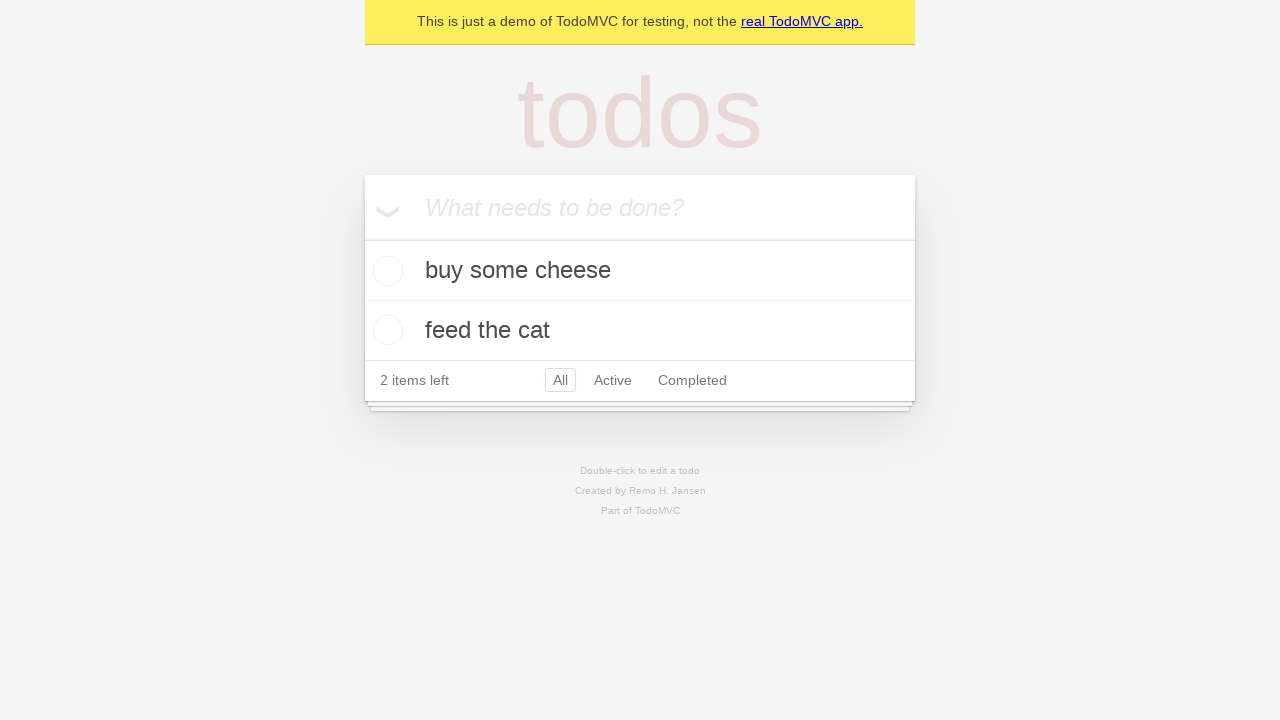

Both todo items are visible in the list
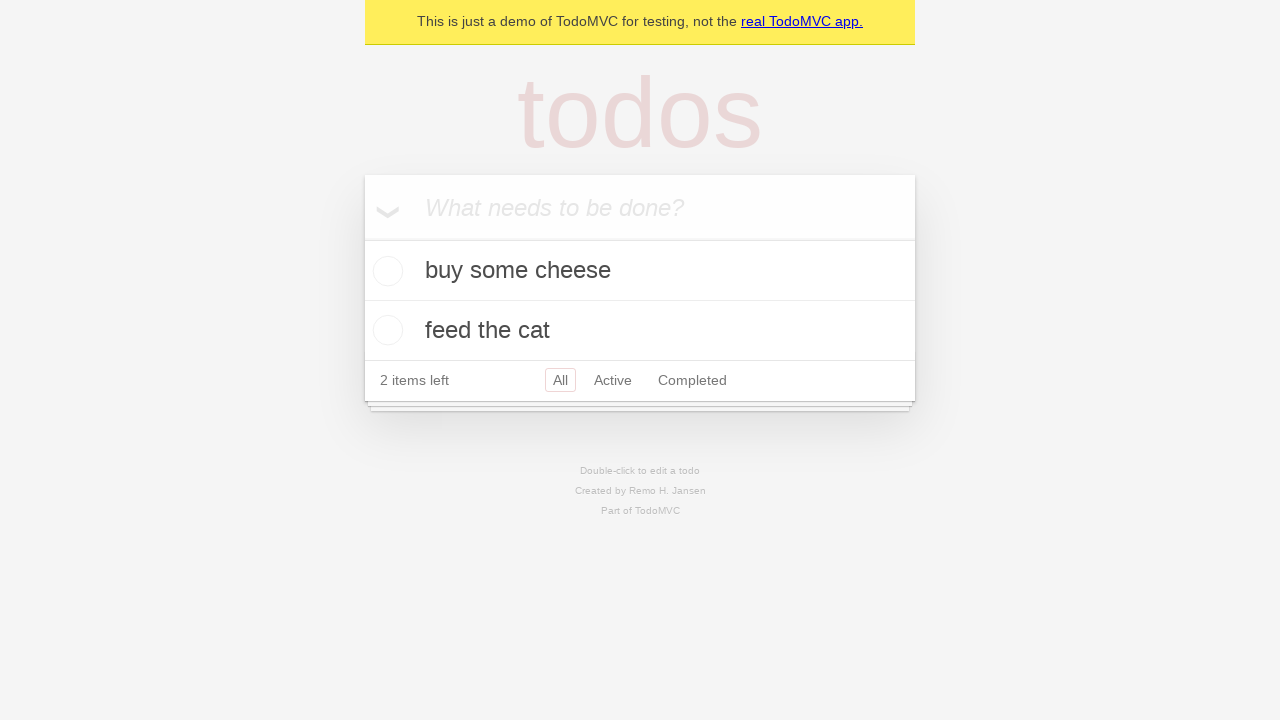

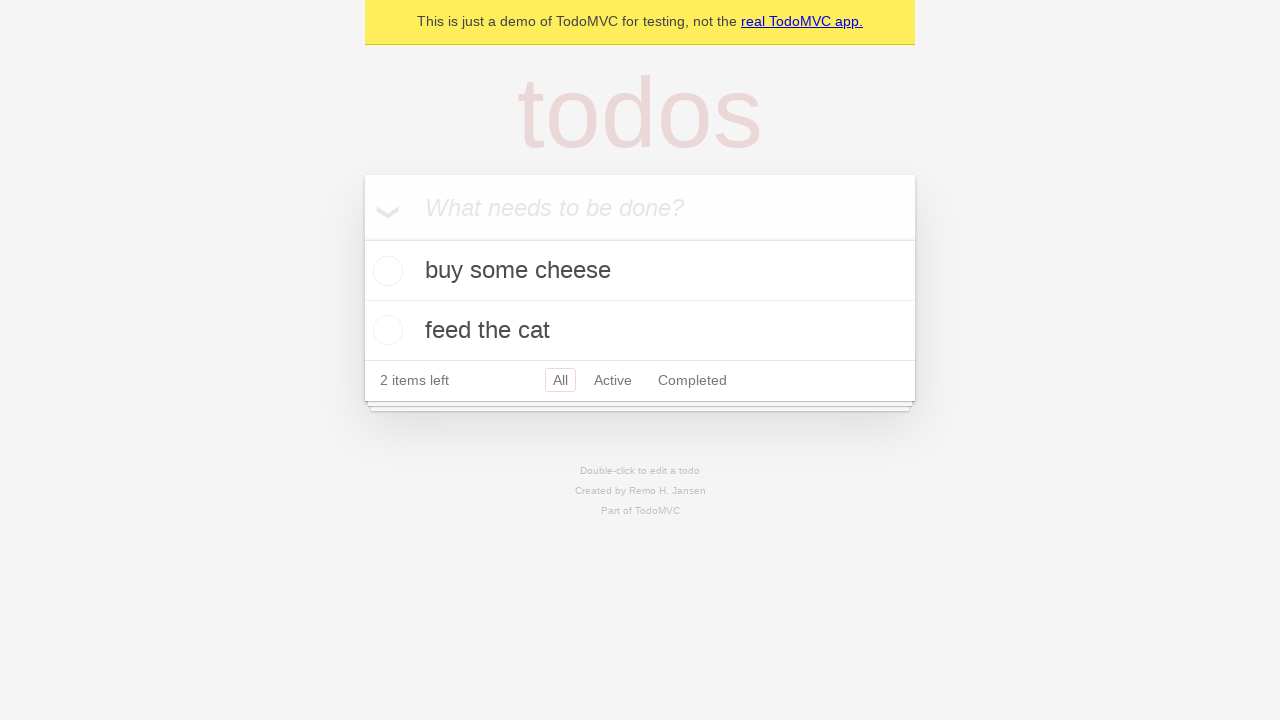